Tests drag and drop functionality by dragging a ball element to two different drop zones sequentially

Starting URL: https://training-support.net/webelements/drag-drop

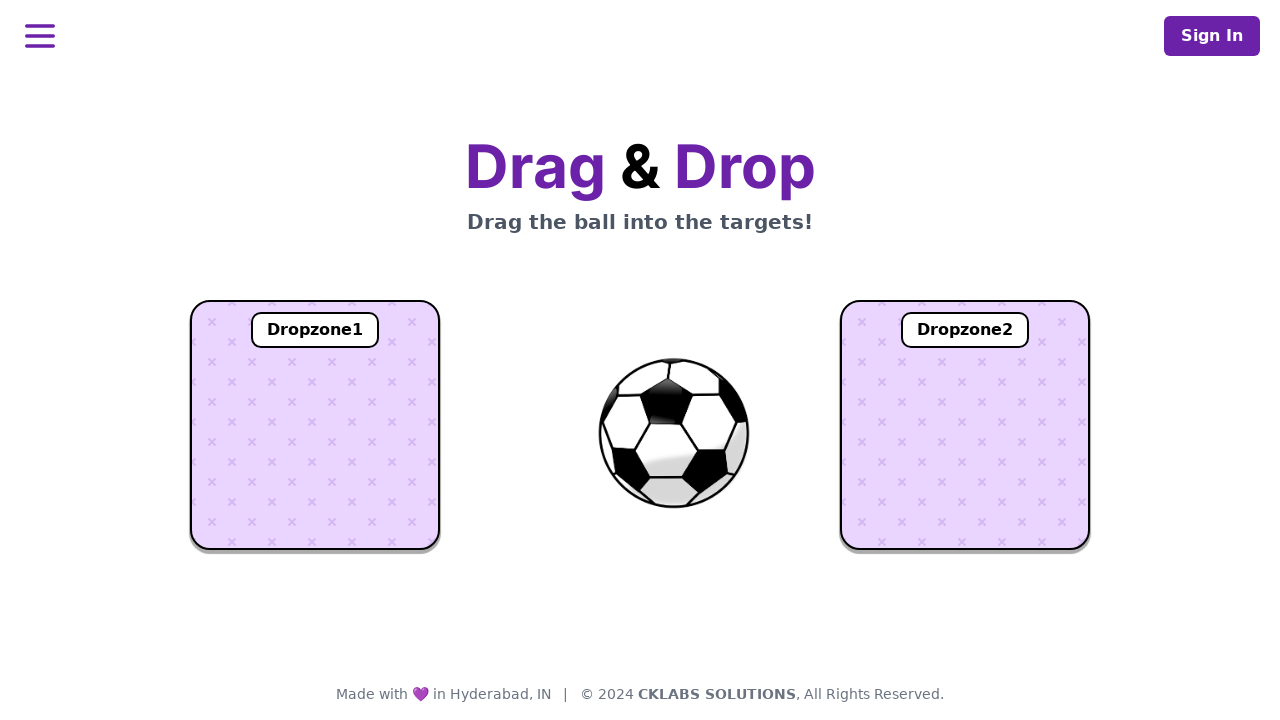

Located the ball element
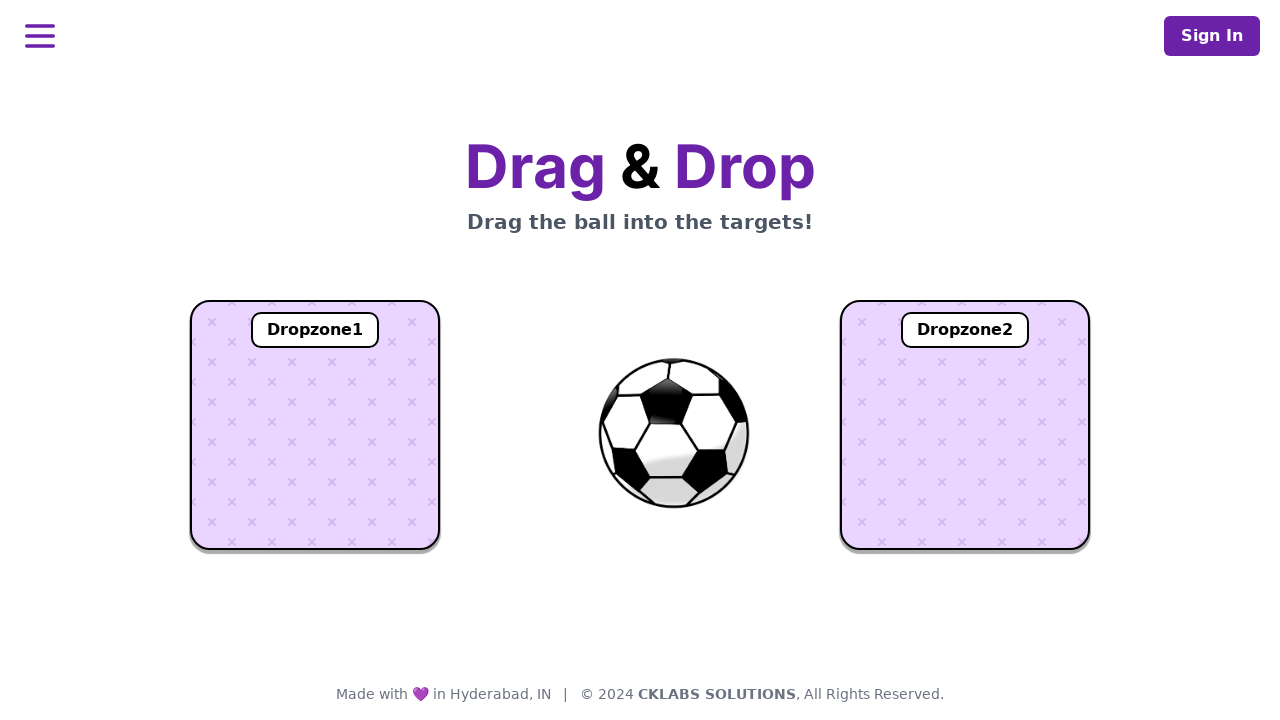

Located dropzone 1 element
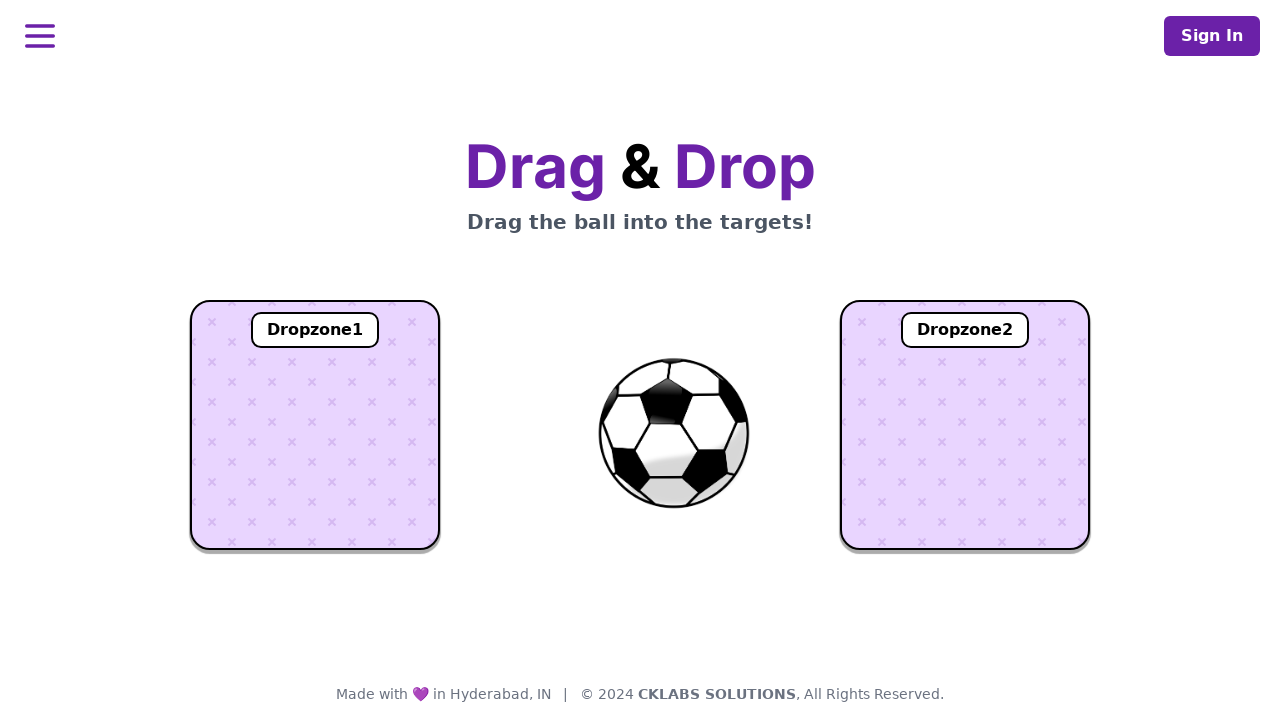

Located dropzone 2 element
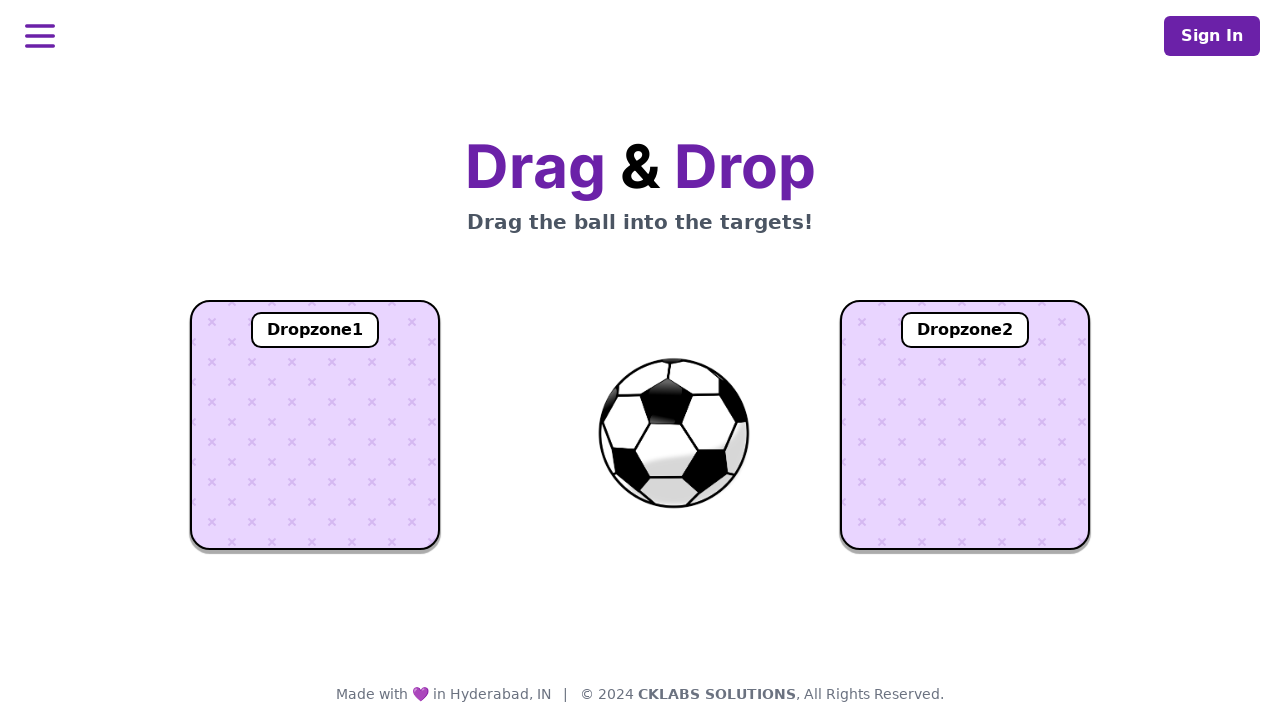

Dragged ball to dropzone 1 at (315, 425)
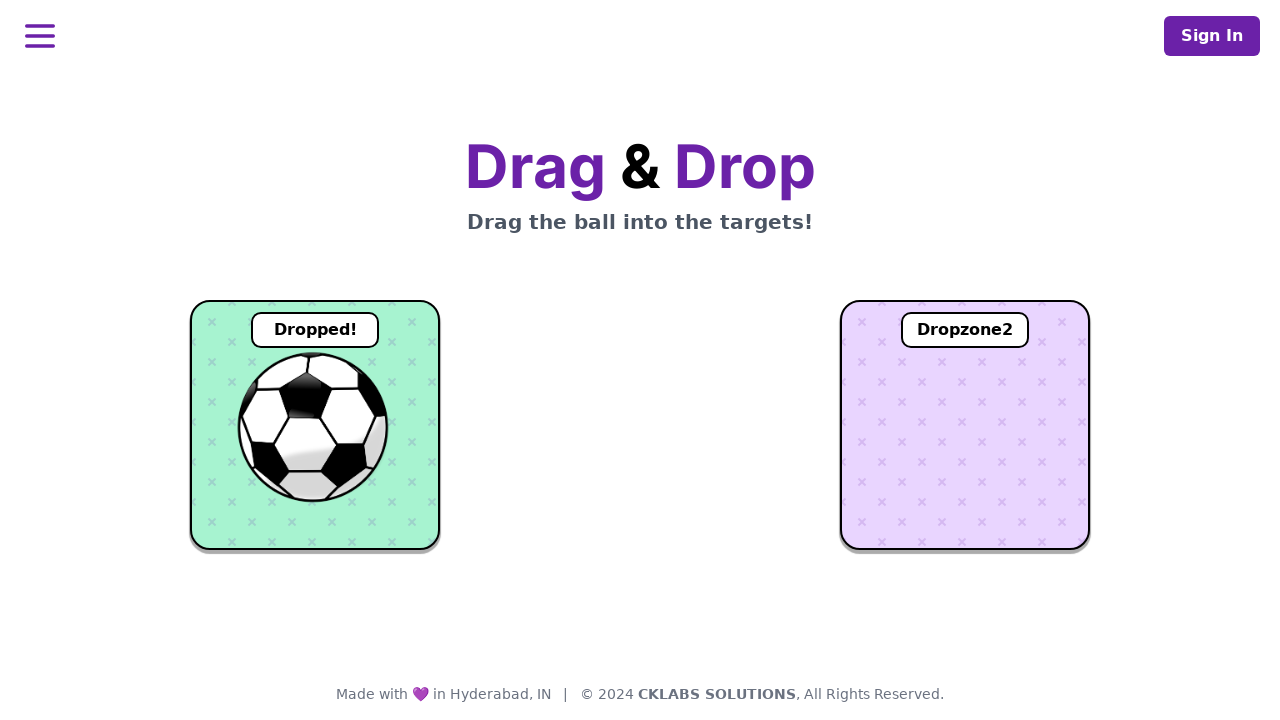

Retrieved dropzone 1 text content
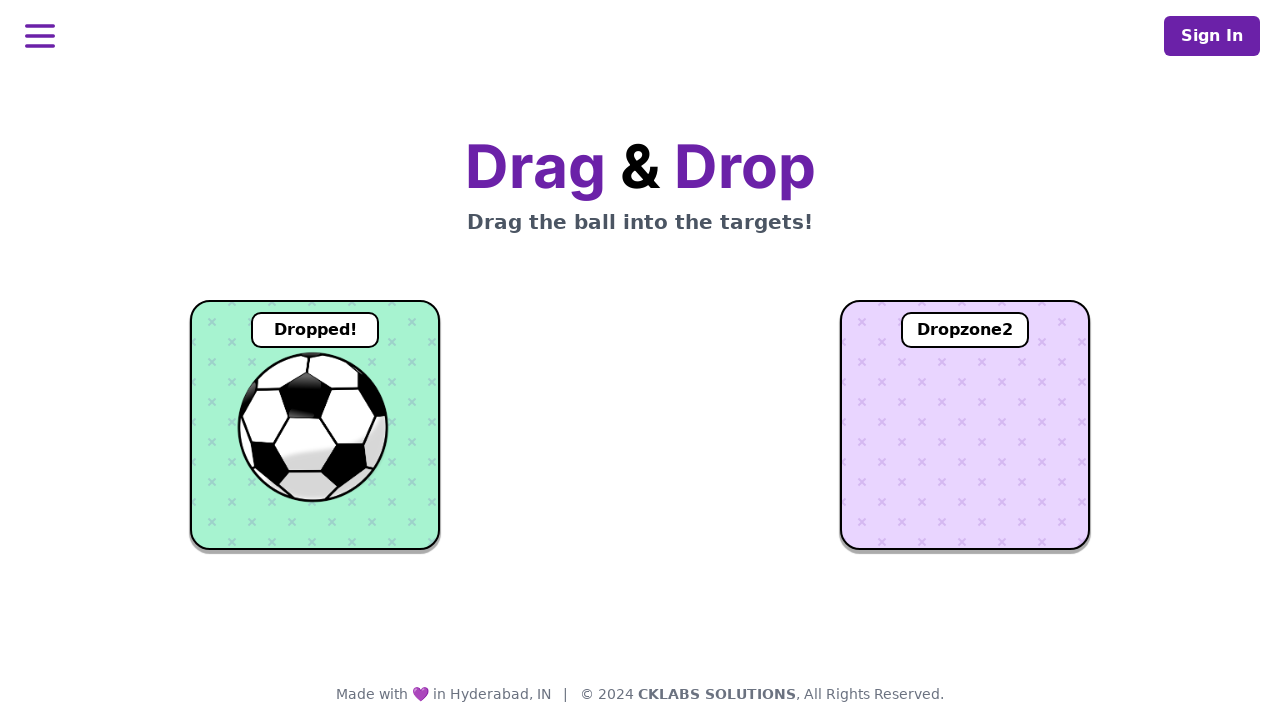

Verified ball was dropped in dropzone 1
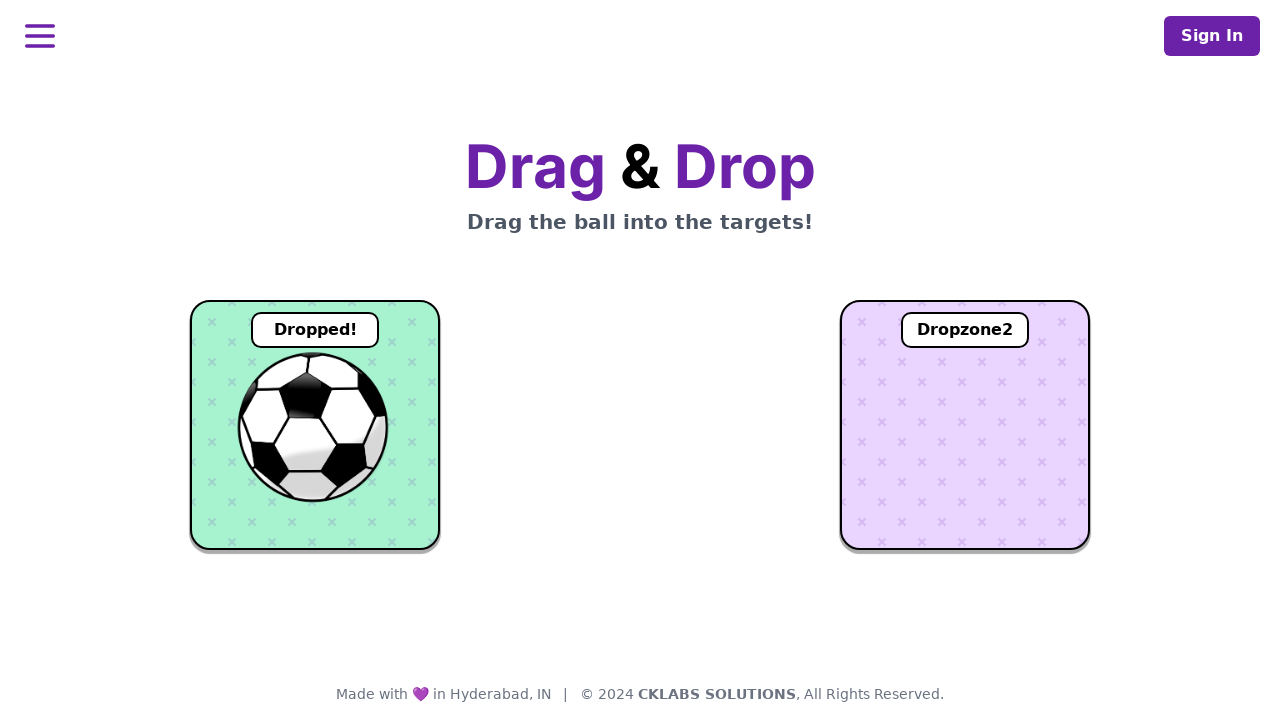

Dragged ball to dropzone 2 at (965, 425)
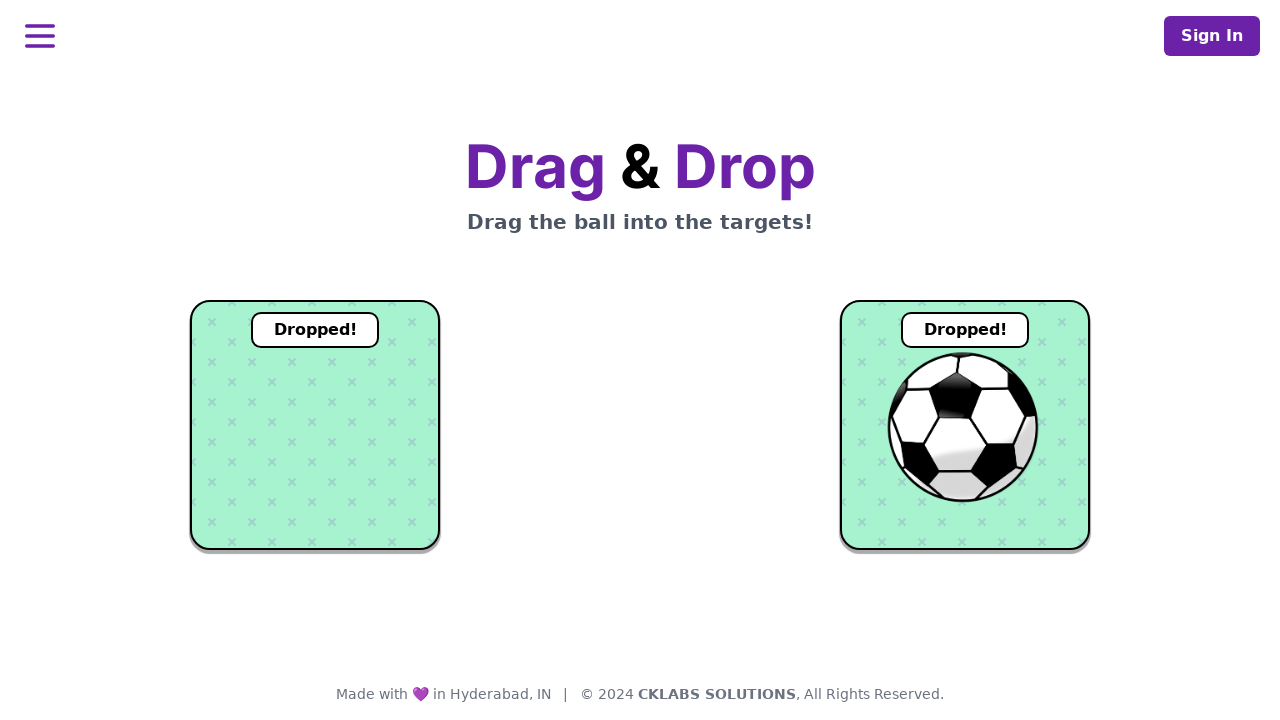

Retrieved dropzone 2 text content
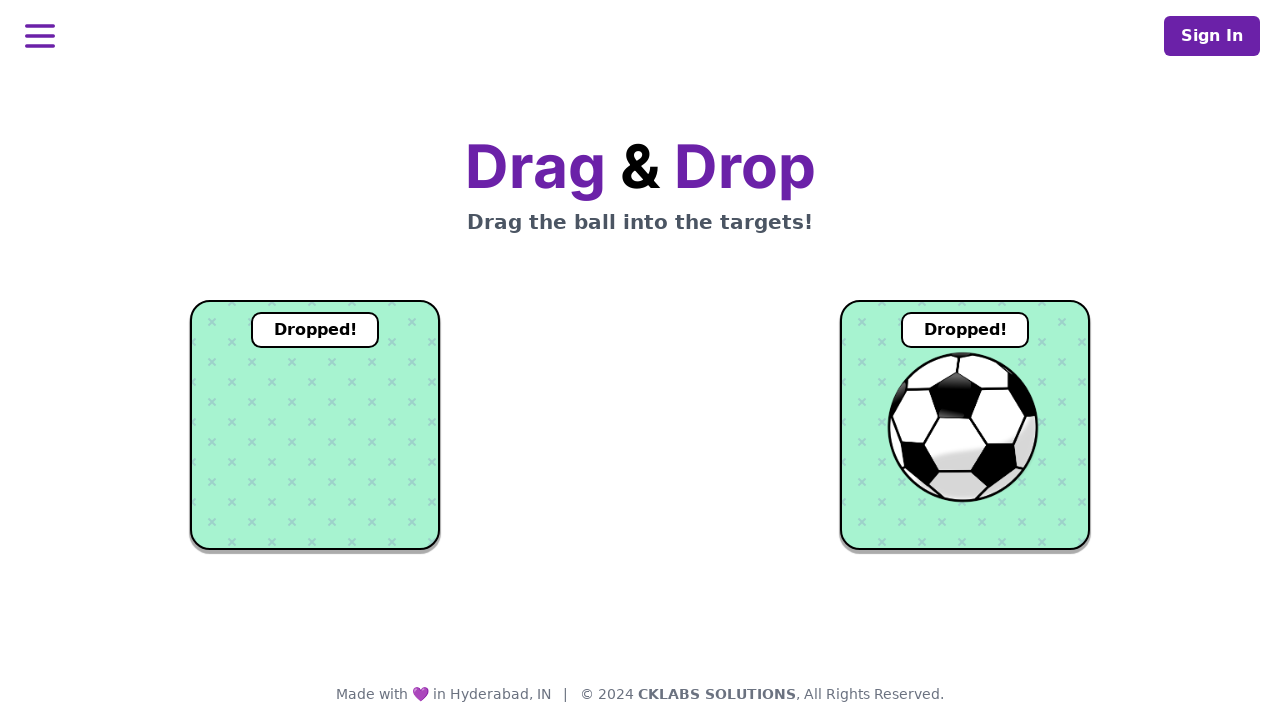

Verified ball was dropped in dropzone 2
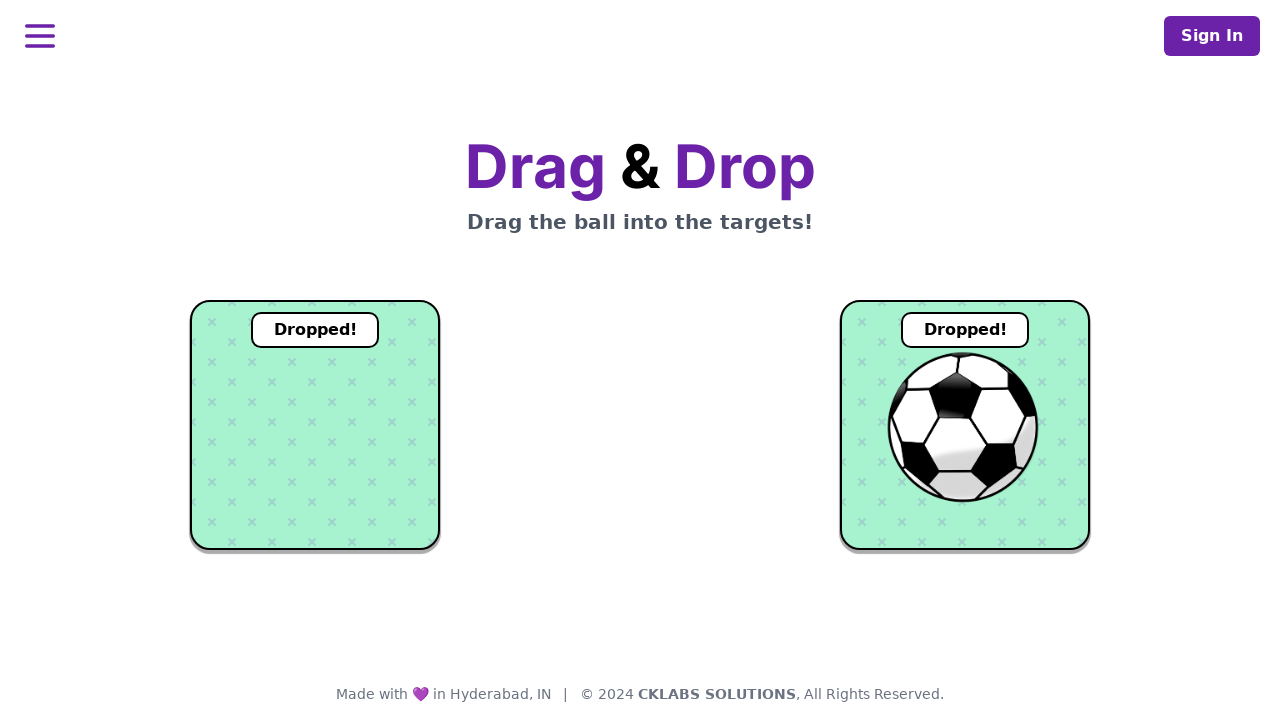

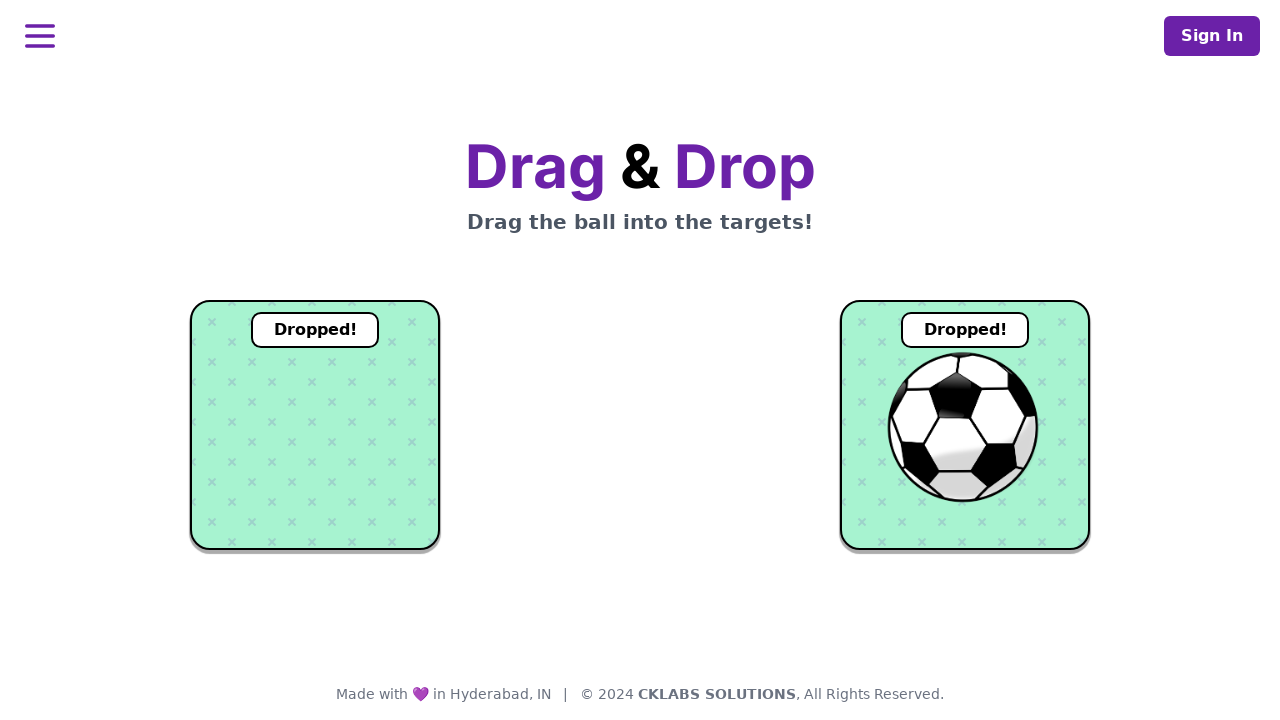